Navigates to Netflix India and clicks the Sign In link

Starting URL: https://www.netflix.com/in/

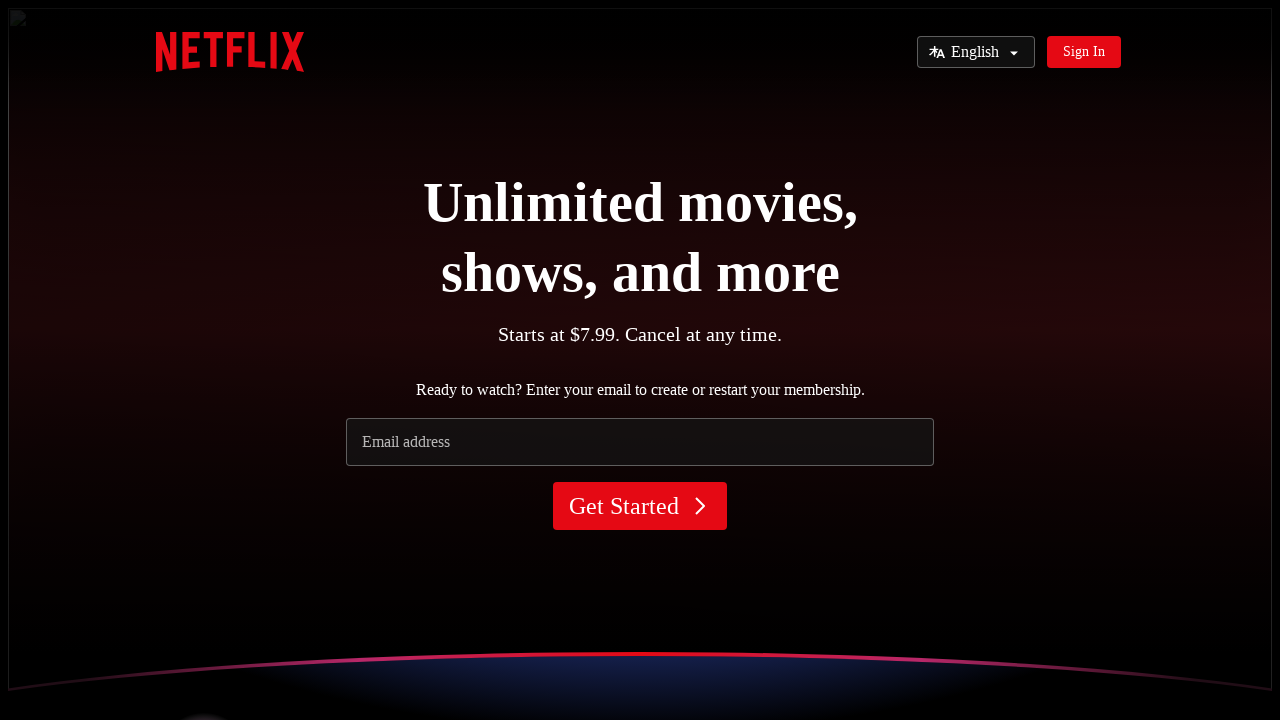

Navigated to Netflix India homepage
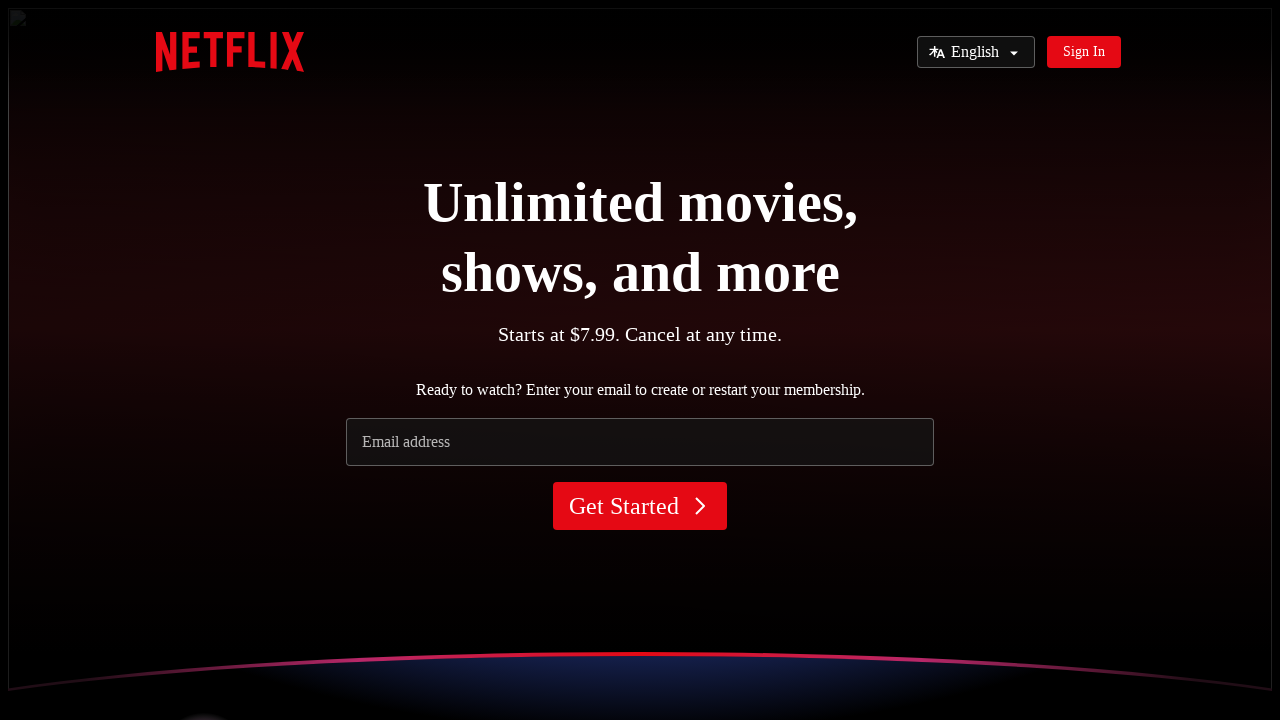

Clicked the Sign In link at (1084, 52) on text=Sign In
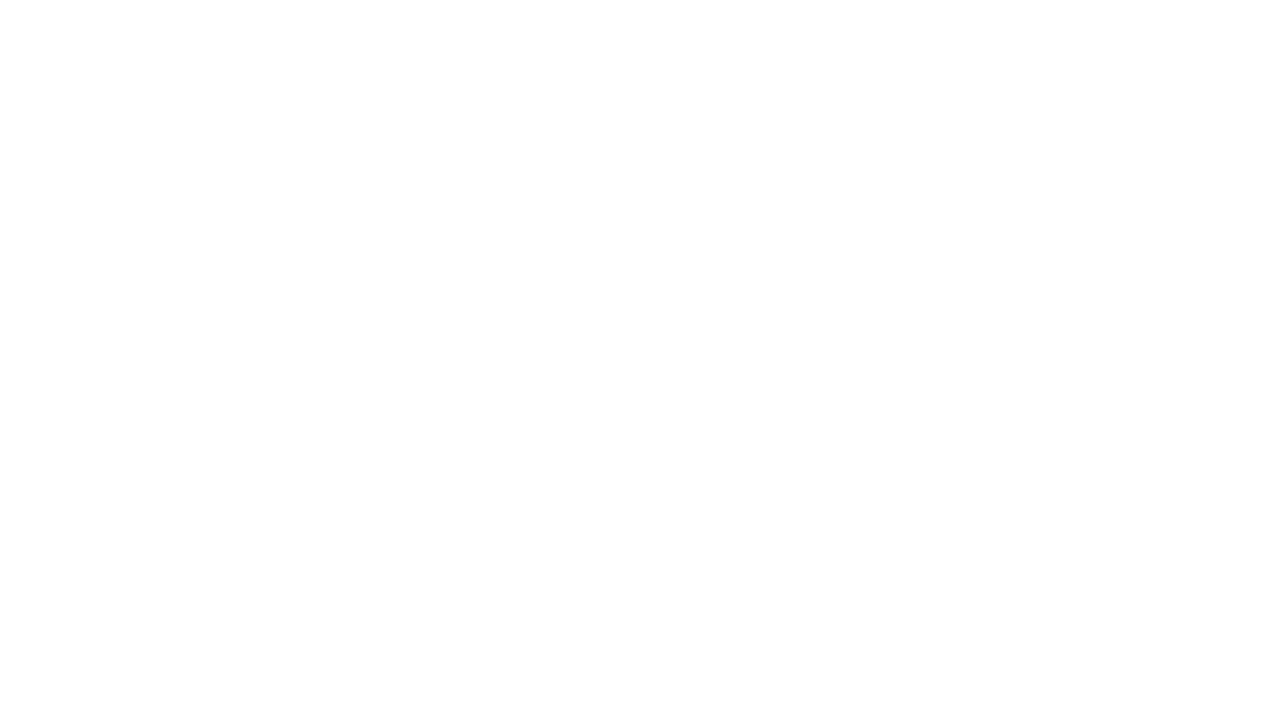

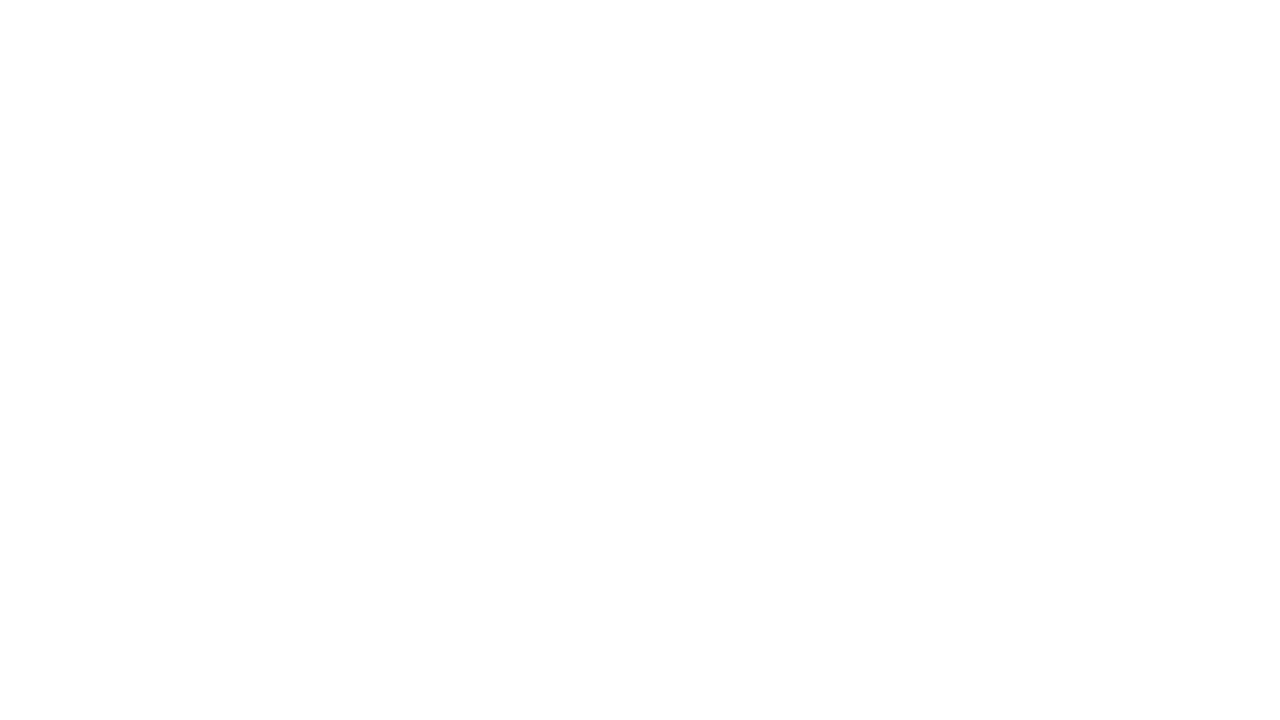